Tests password confirmation validation by entering mismatched passwords and verifying the error message

Starting URL: https://alada.vn/tai-khoan/dang-ky.html

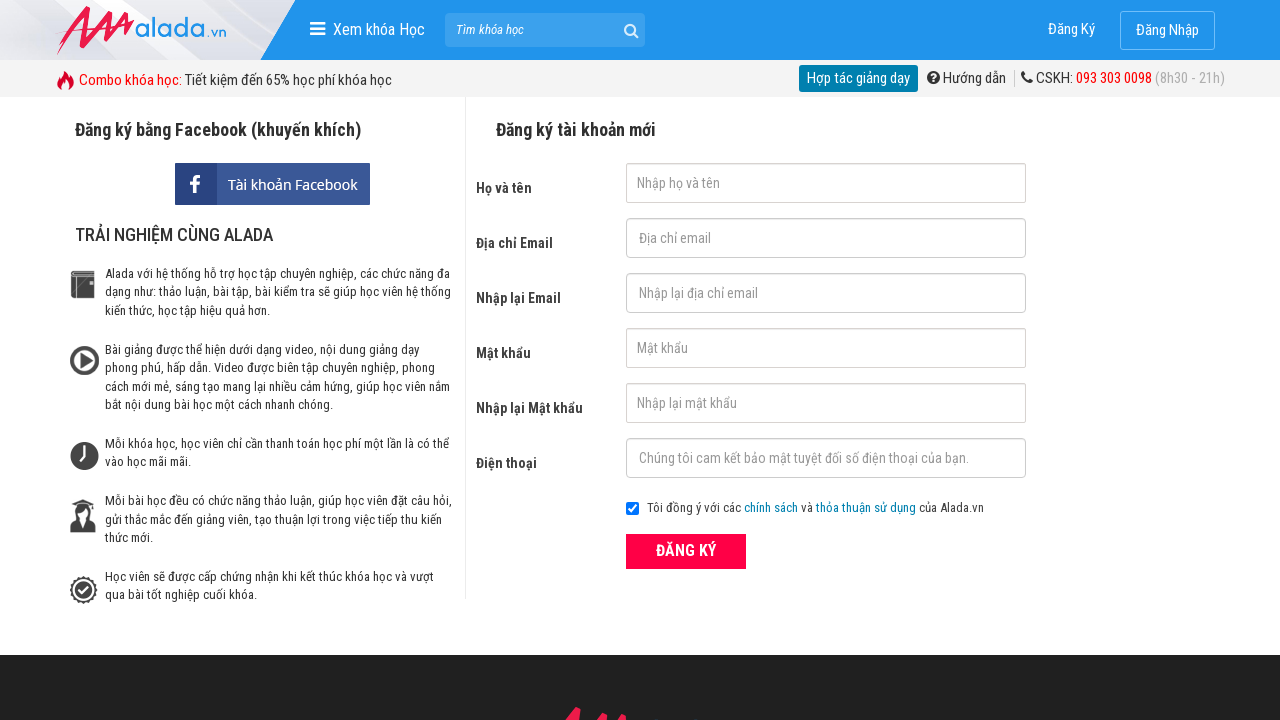

Filled first name field with 'John Kennedy' on #txtFirstname
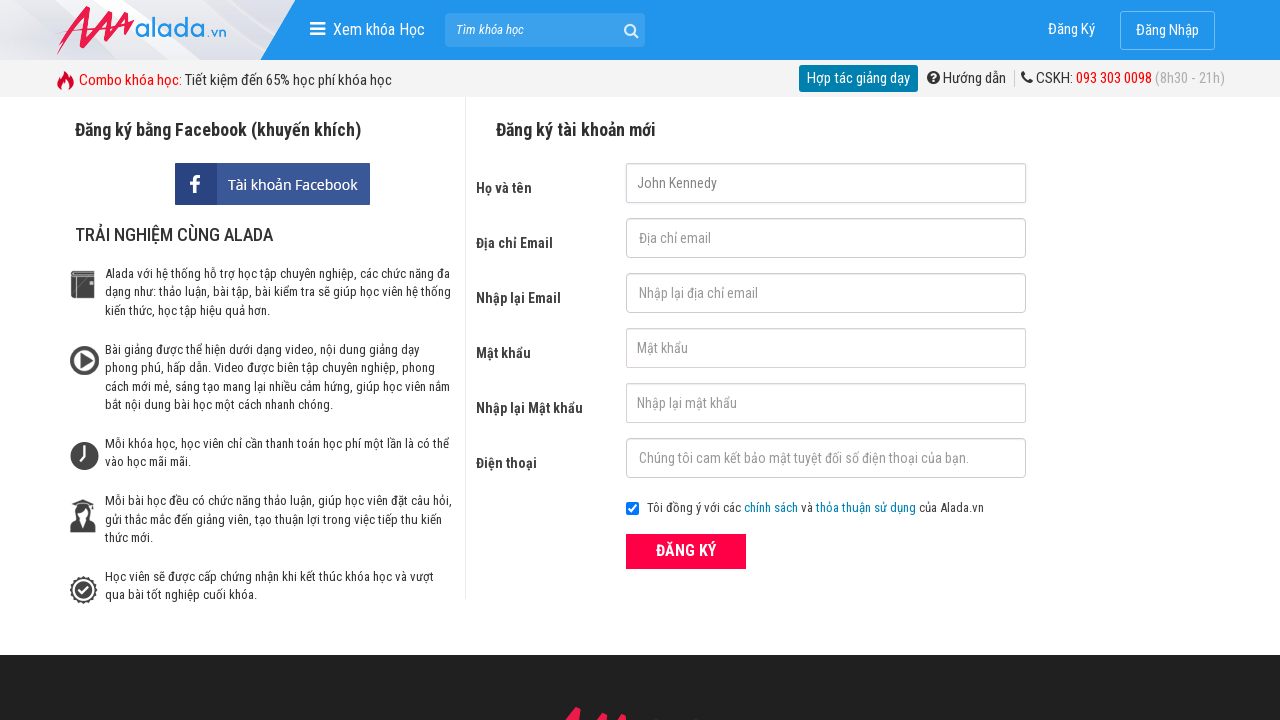

Filled email field with 'johnwich@gmail.net' on #txtEmail
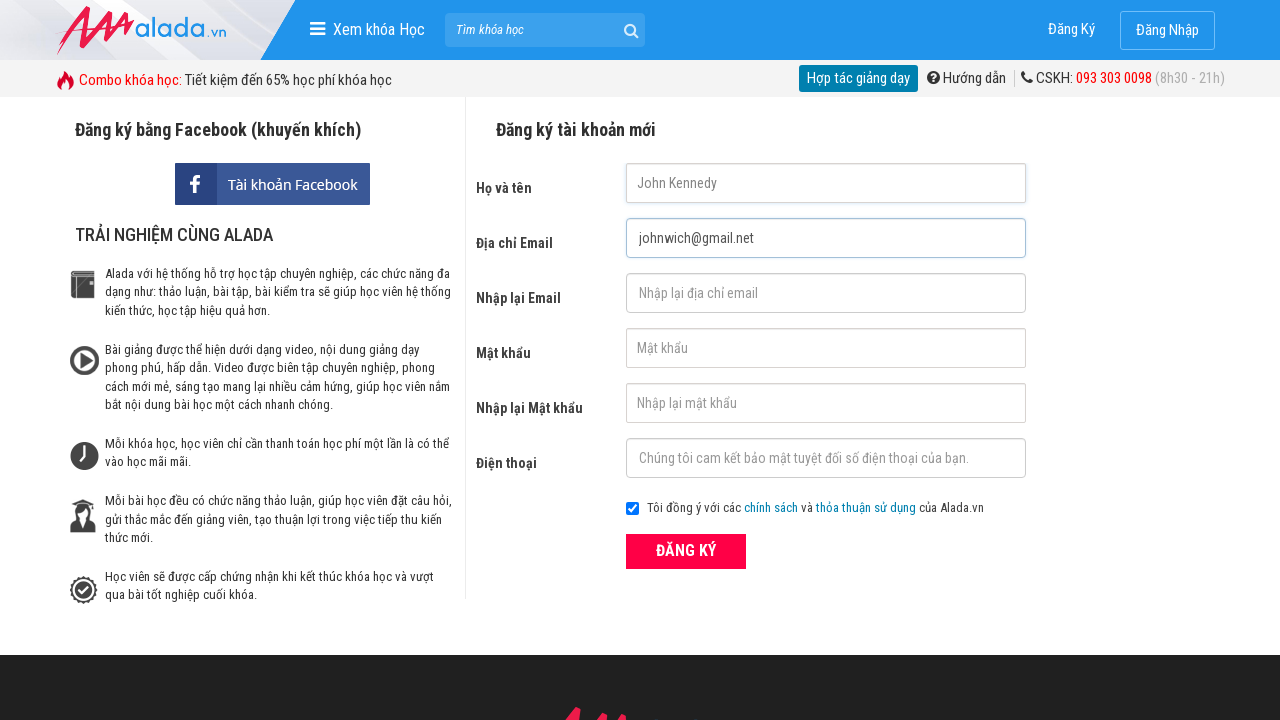

Filled confirm email field with 'johnwich@gmail.net' on #txtCEmail
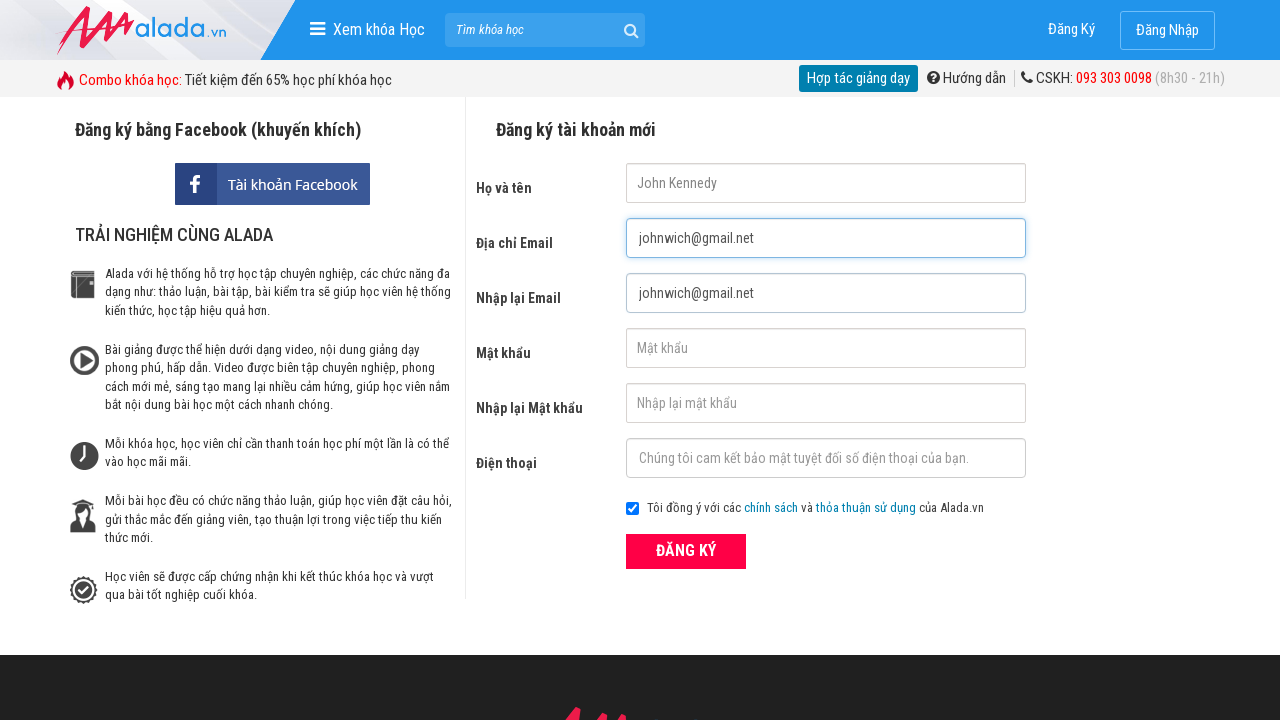

Filled password field with '123456' on #txtPassword
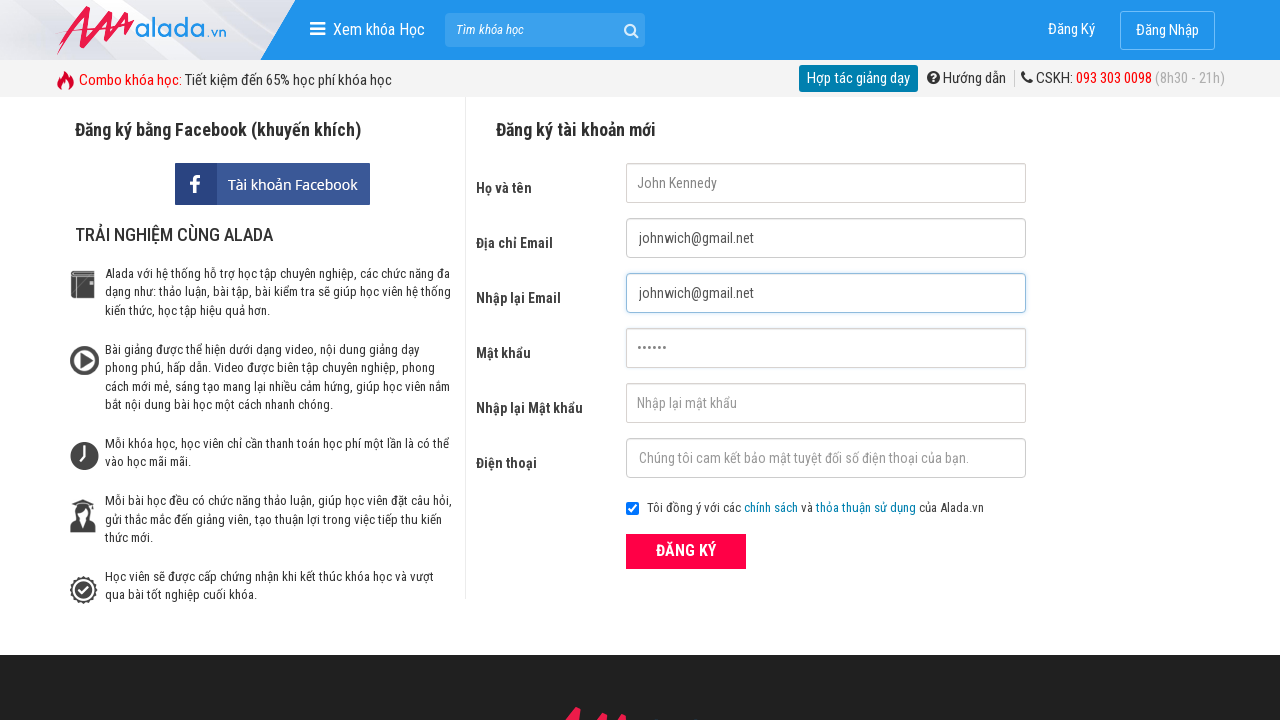

Filled confirm password field with mismatched password '123455' on #txtCPassword
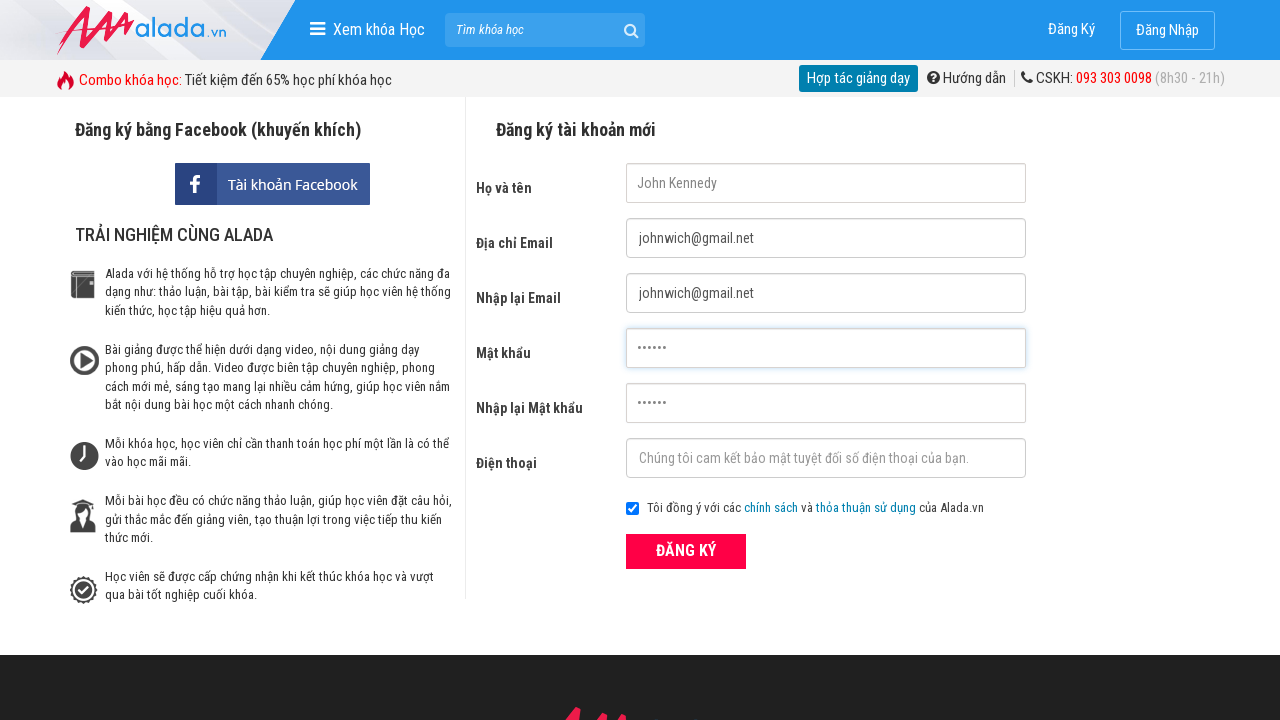

Filled phone field with '0901333333' on #txtPhone
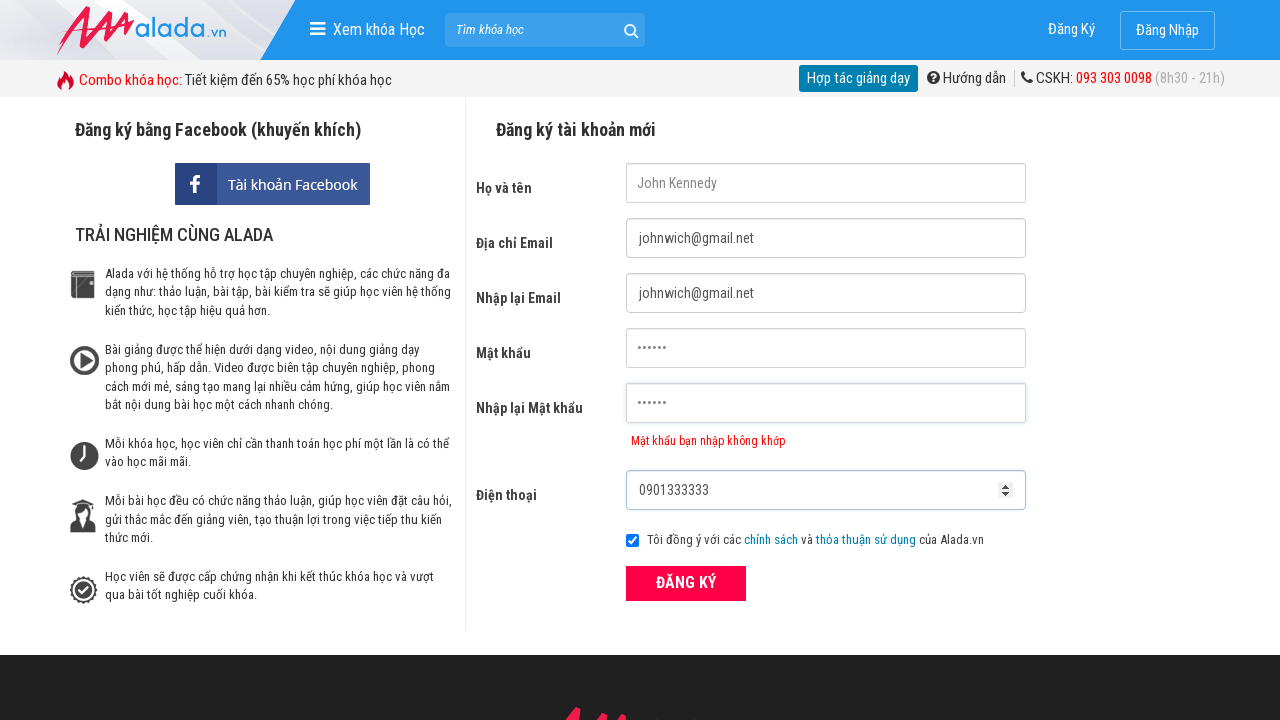

Clicked ĐĂNG KÝ (Register) button at (686, 583) on xpath=//button[text()='ĐĂNG KÝ' and @type='submit']
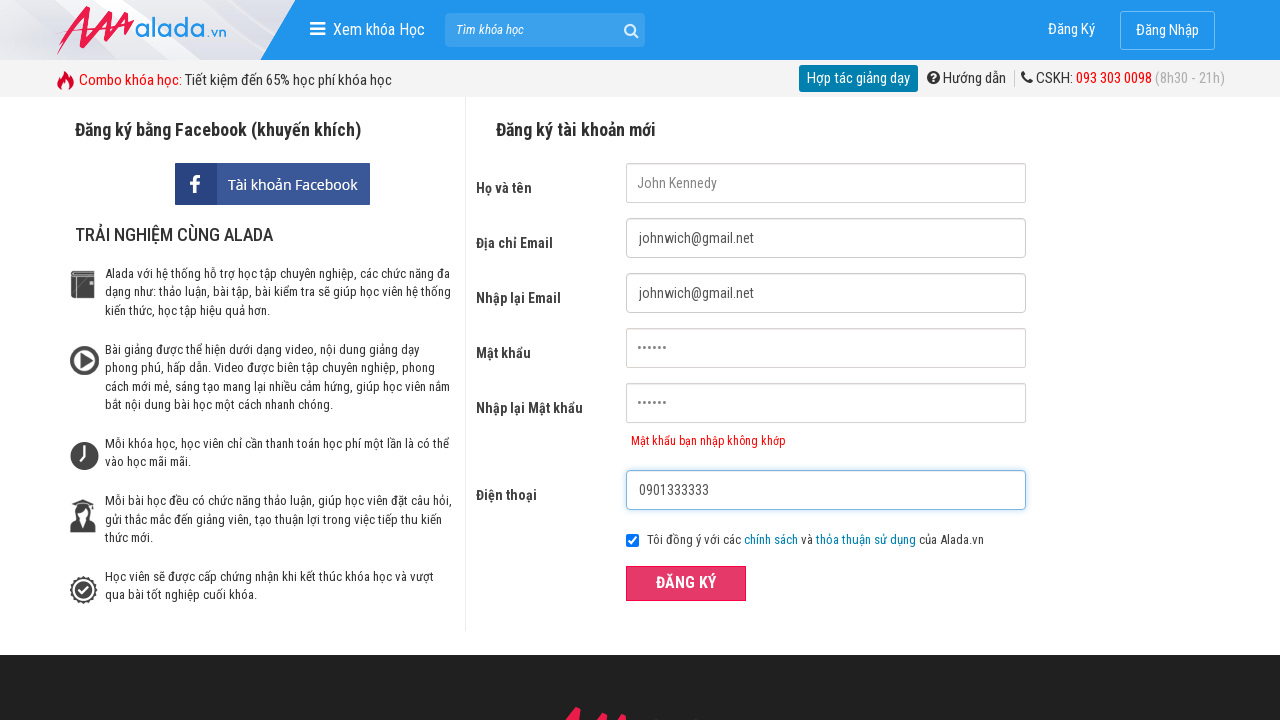

Password confirmation error message appeared
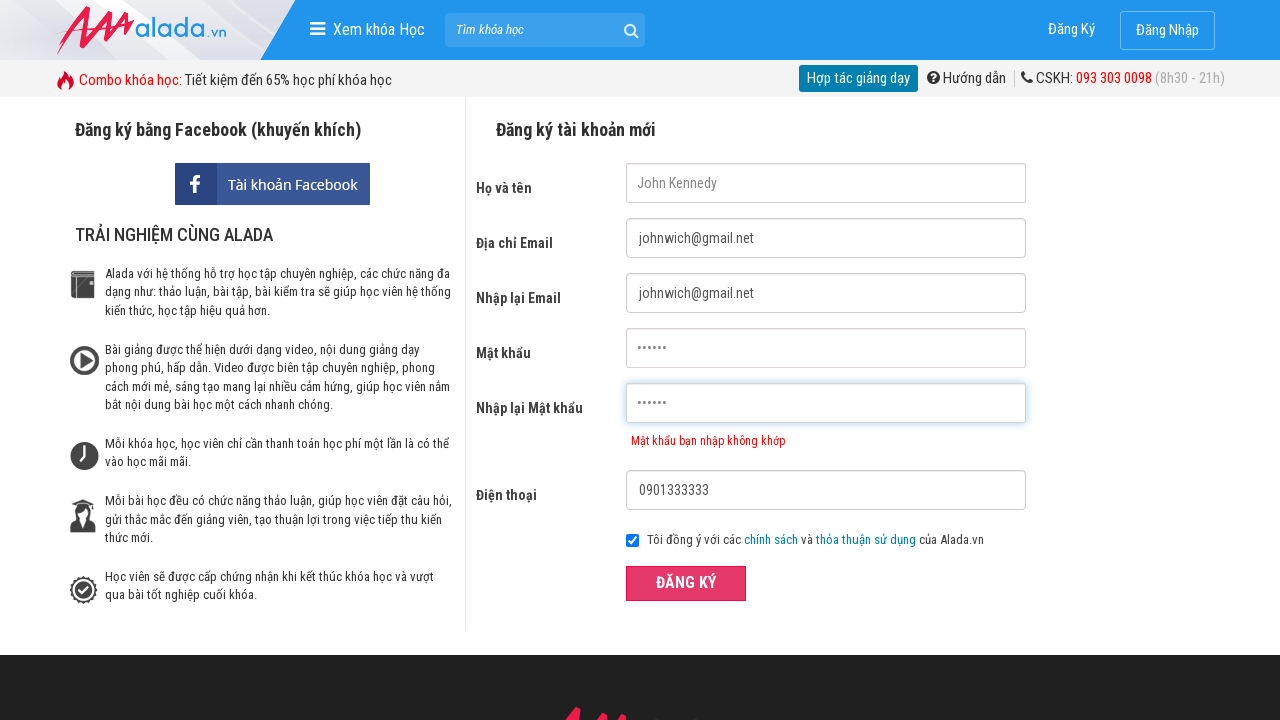

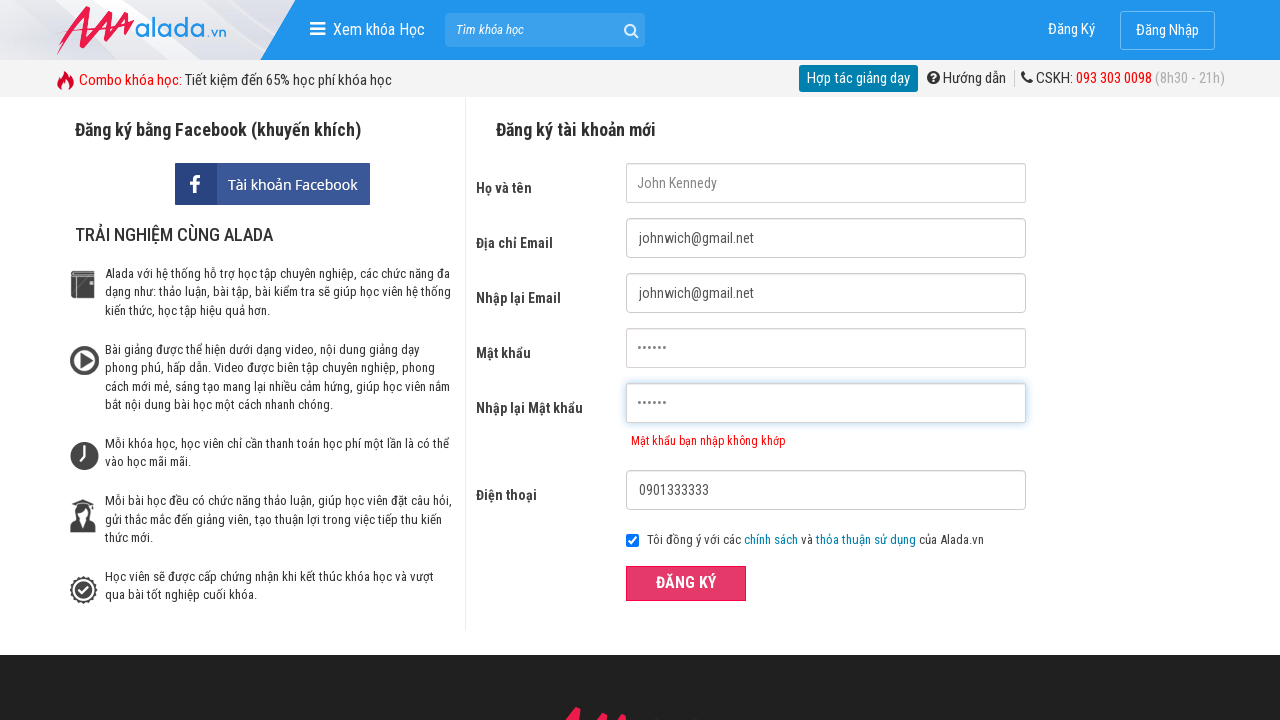